Tests opening a small modal dialog and closing it, then verifying the large modal button is displayed

Starting URL: https://demoqa.com/modal-dialogs

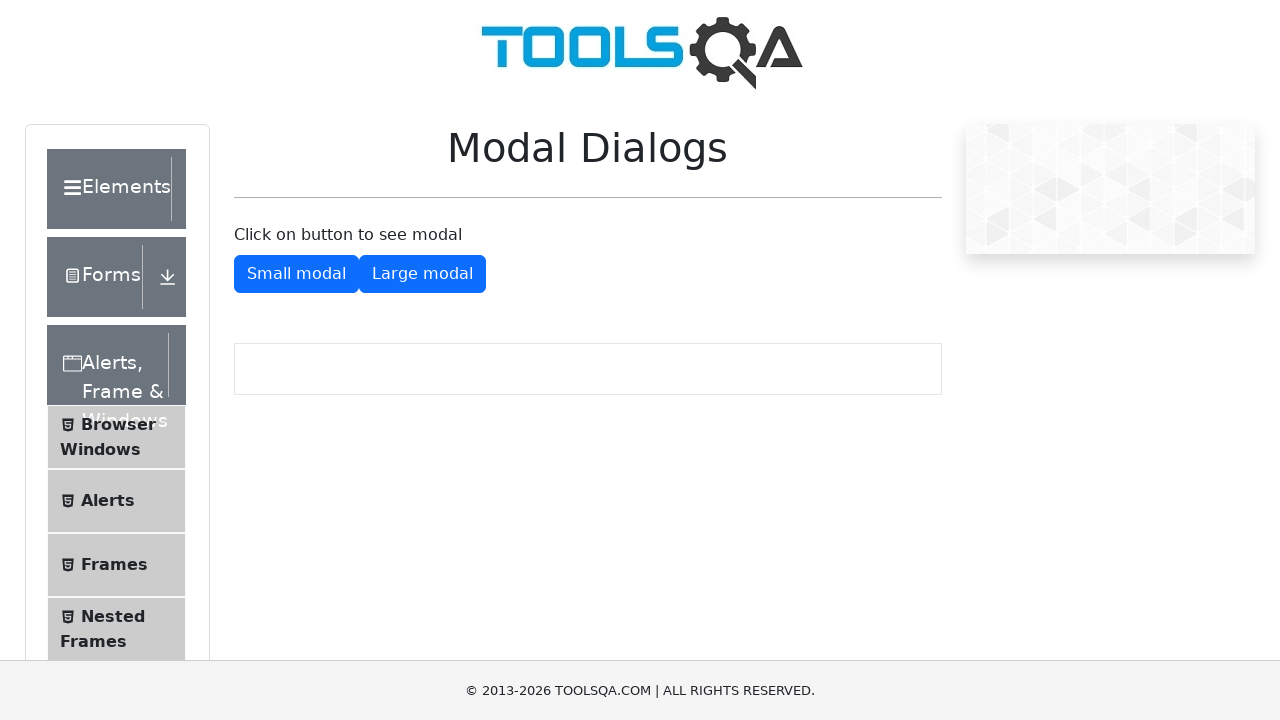

Clicked button to open small modal dialog at (296, 274) on #showSmallModal
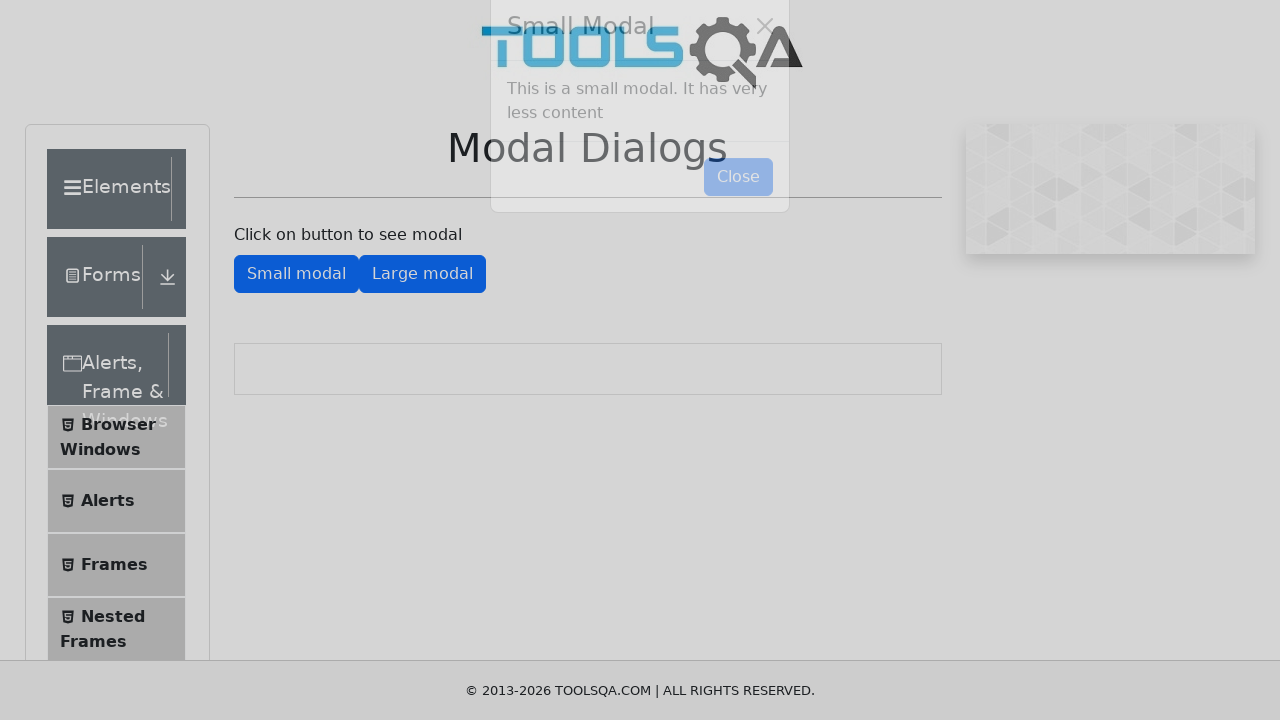

Clicked button to close small modal dialog at (738, 214) on #closeSmallModal
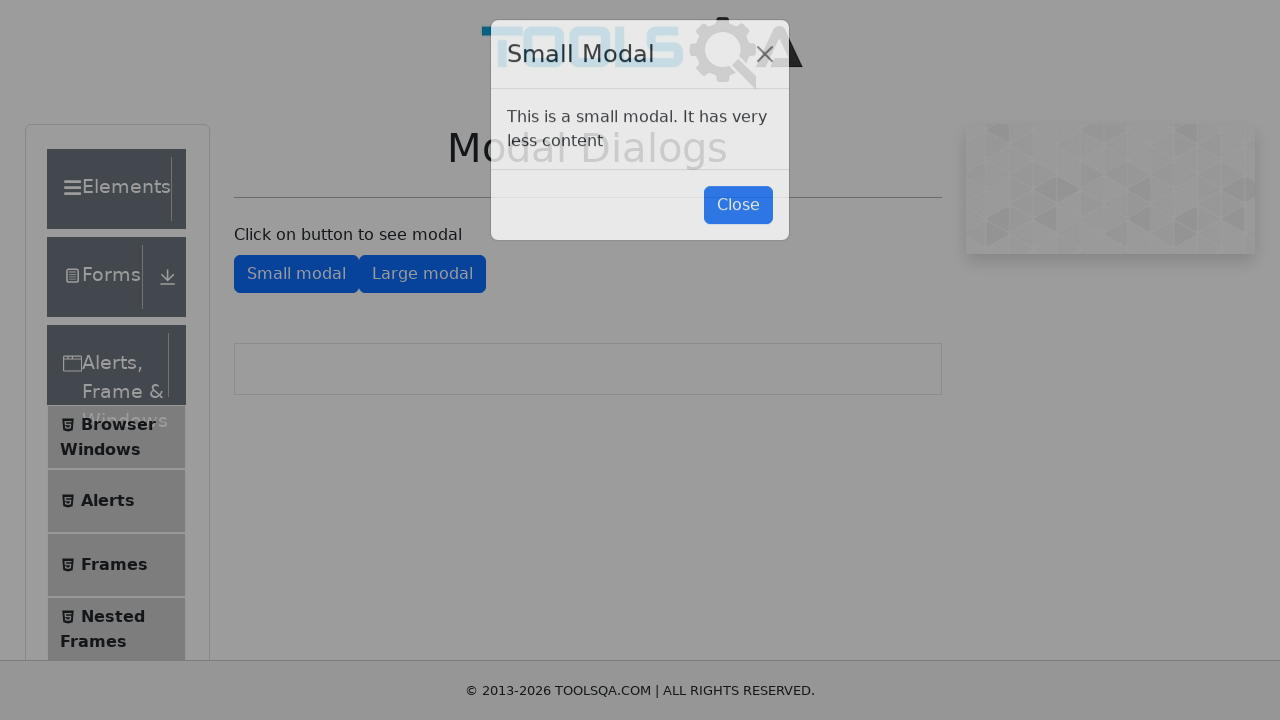

Verified large modal button is displayed
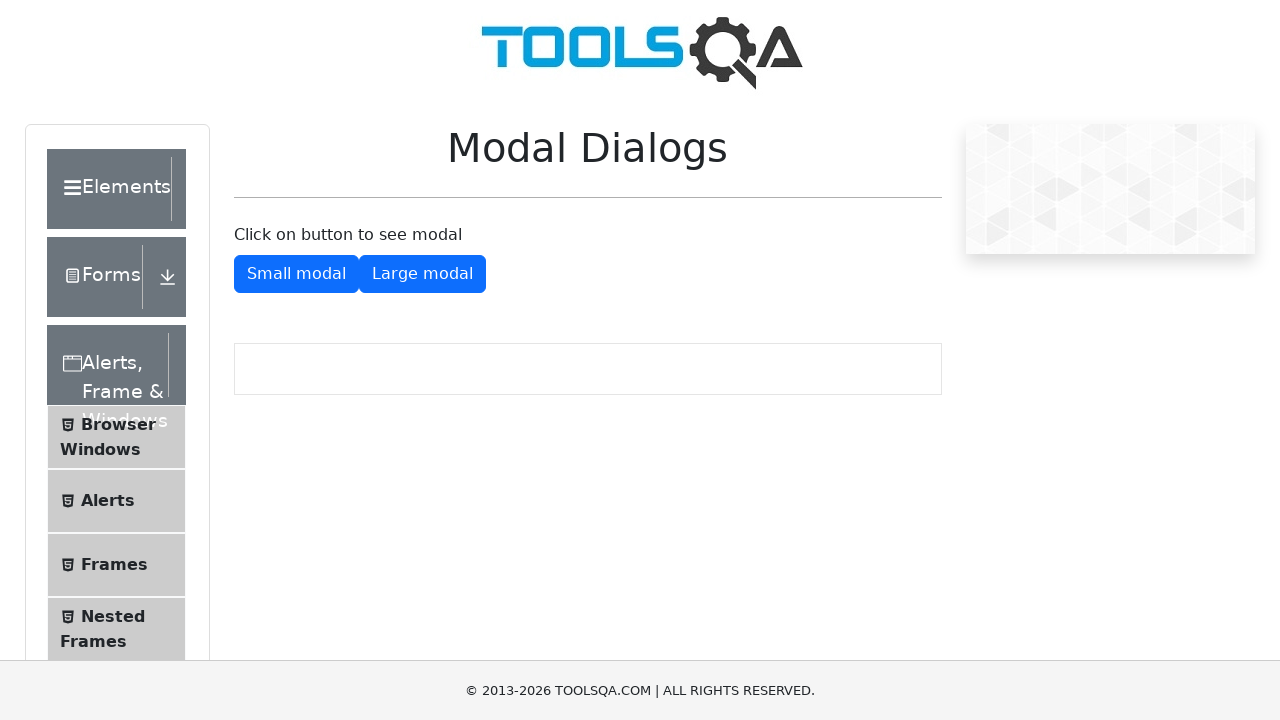

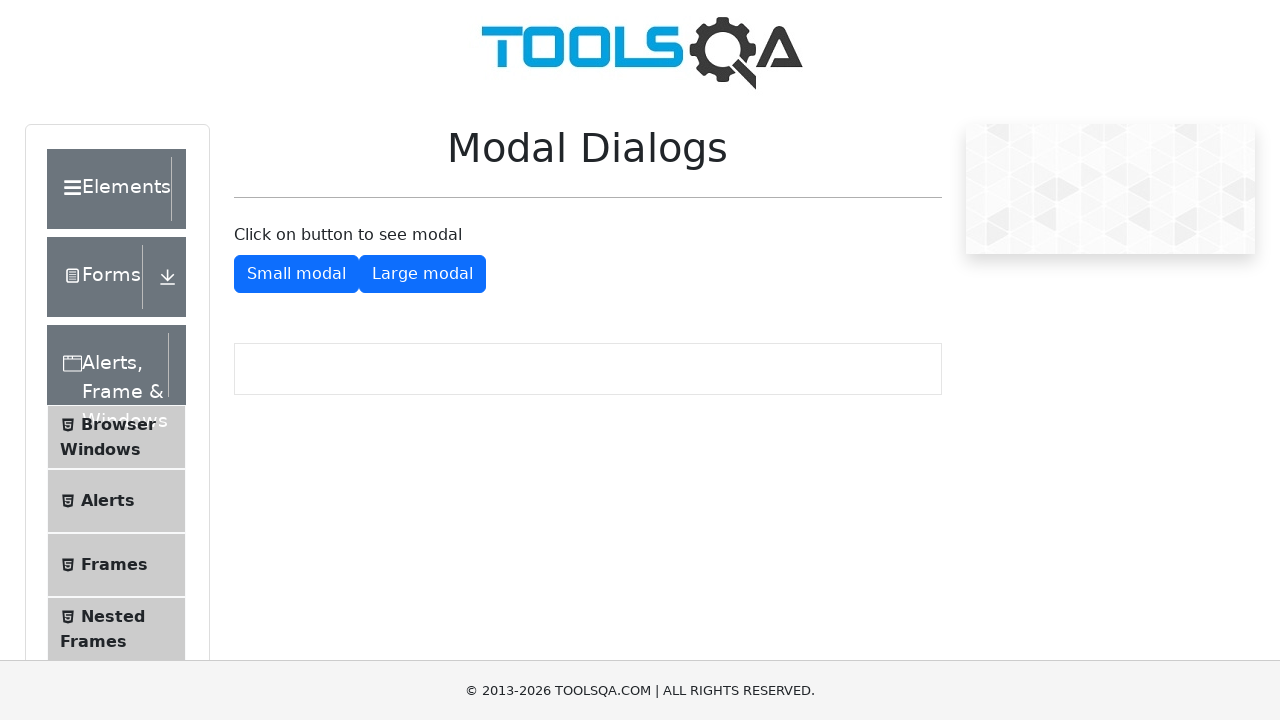